Tests top navigation by clicking on "Our Story" link and verifying the page heading is displayed

Starting URL: https://ilarionhalushka.github.io/jekyll-ecommerce-demo/

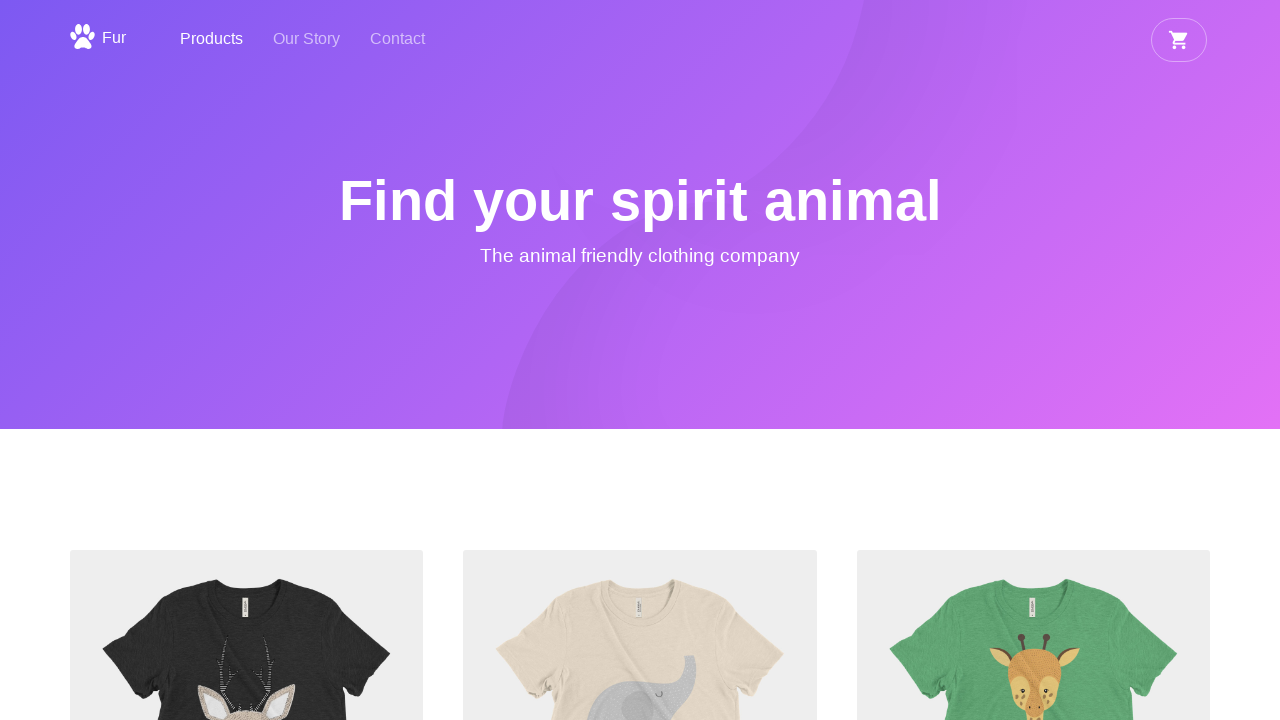

Clicked on 'Our Story' navigation link at (306, 40) on text=Our Story
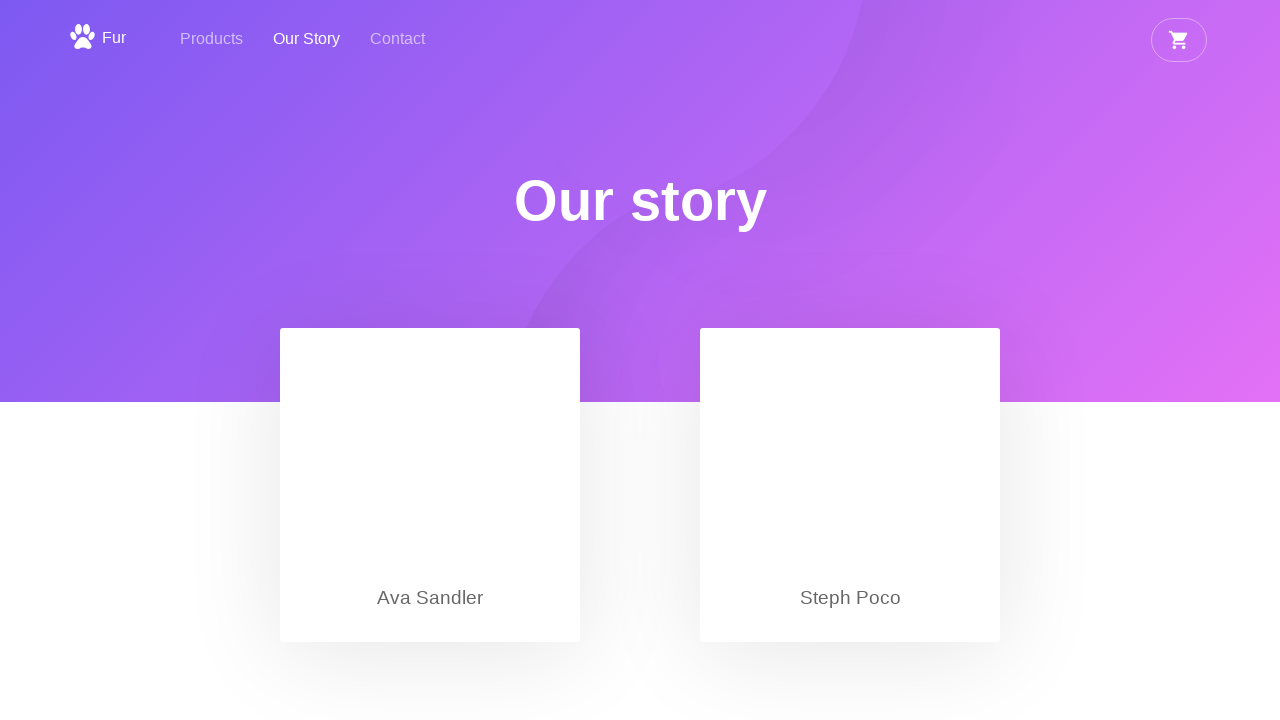

Verified page heading 'Our story' is displayed
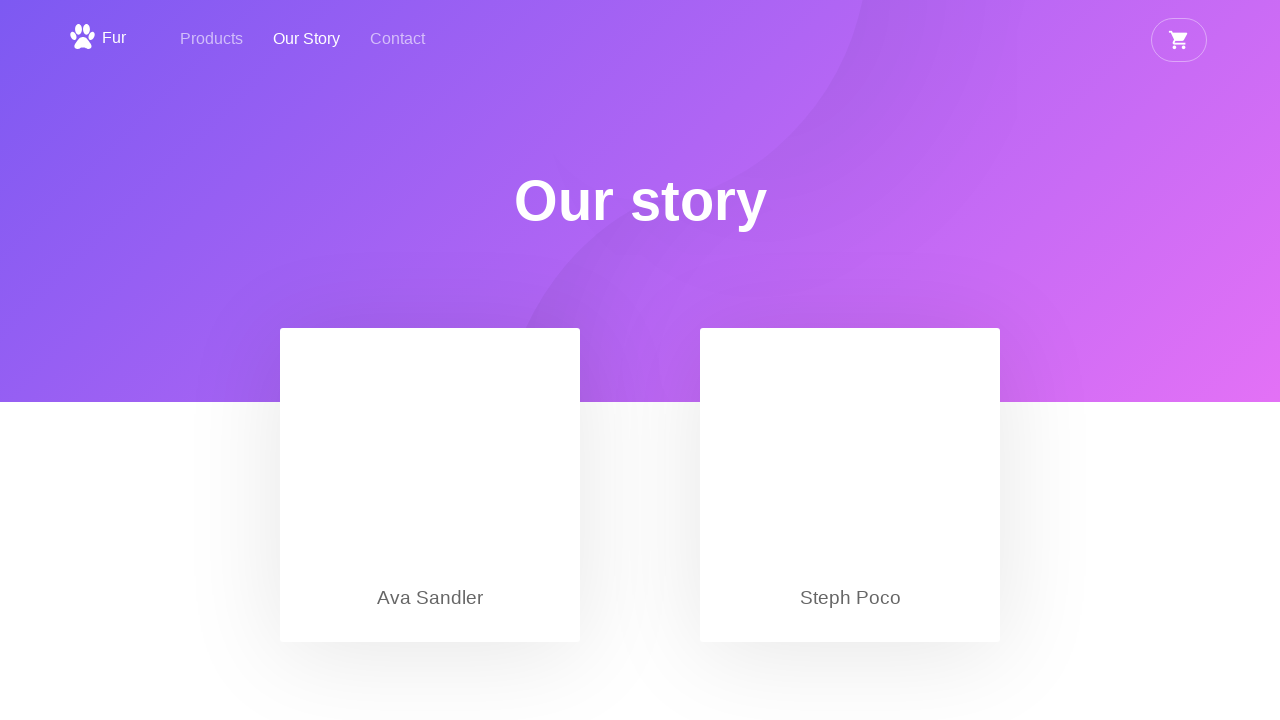

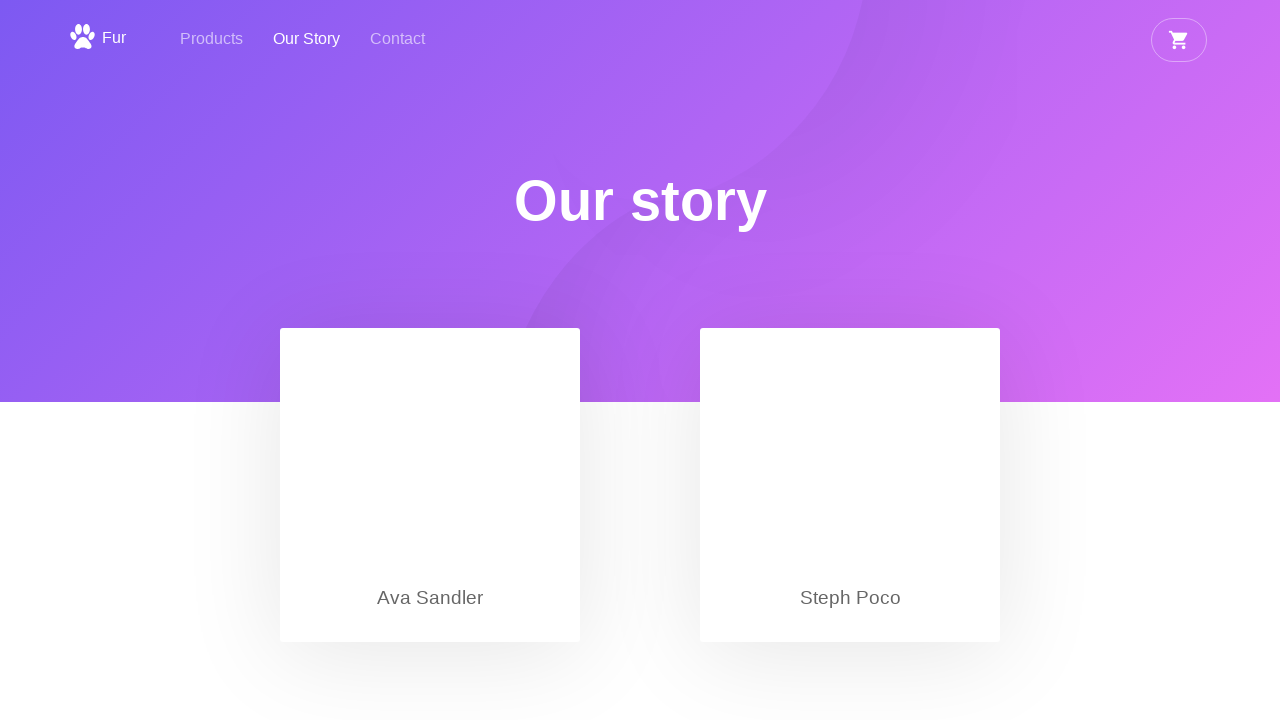